Fills out an overnight parking permit request form with vehicle information, address details, date selection, and contact information on a municipal parking services website.

Starting URL: https://www.frontlinepss.com/newprov

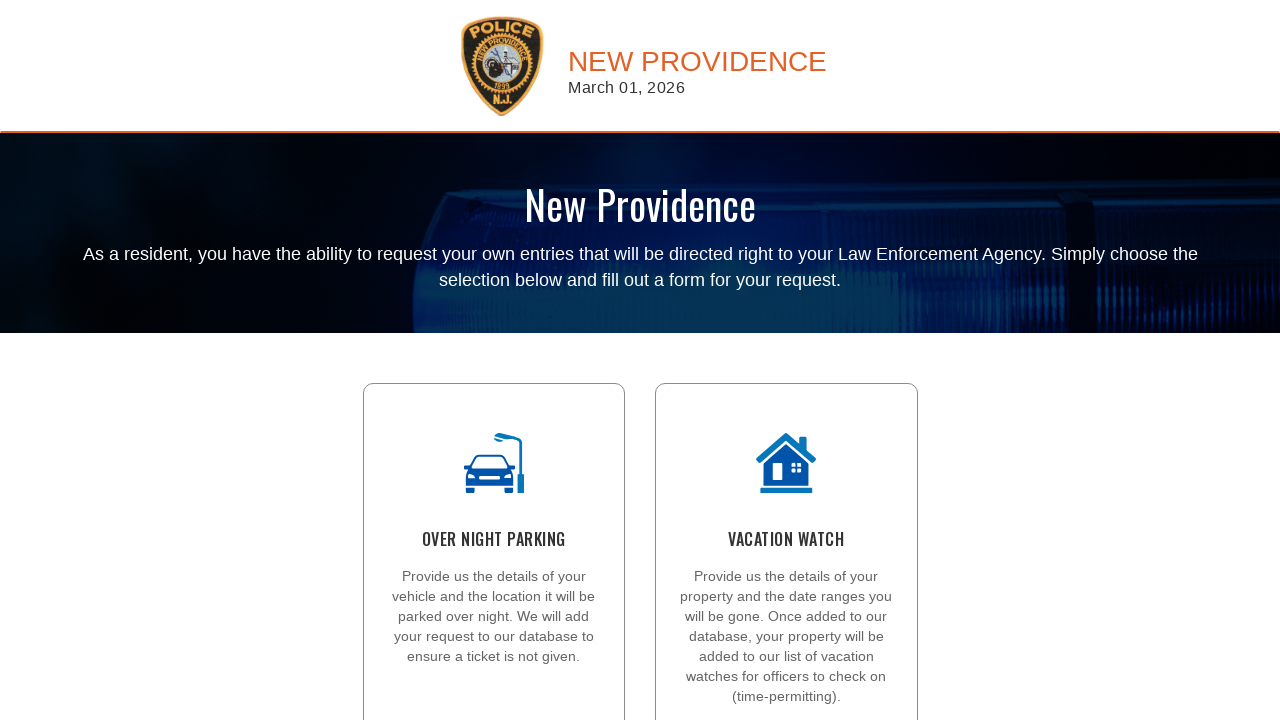

Clicked the 'Overnight Parking' button at (494, 438) on #MainContent_lbONP2
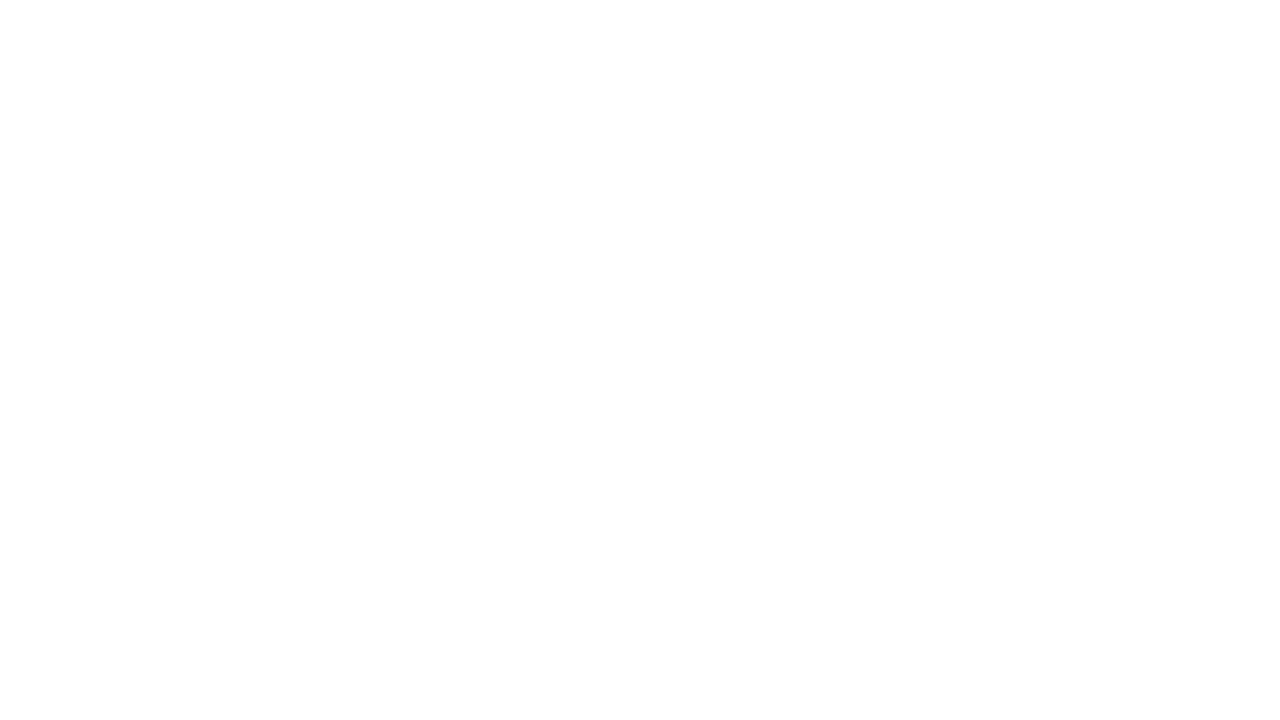

Checked the agreement disclaimer checkbox at (32, 413) on #MainContent_ctrlOverNightParking_chkAgreeONPDisclaimer
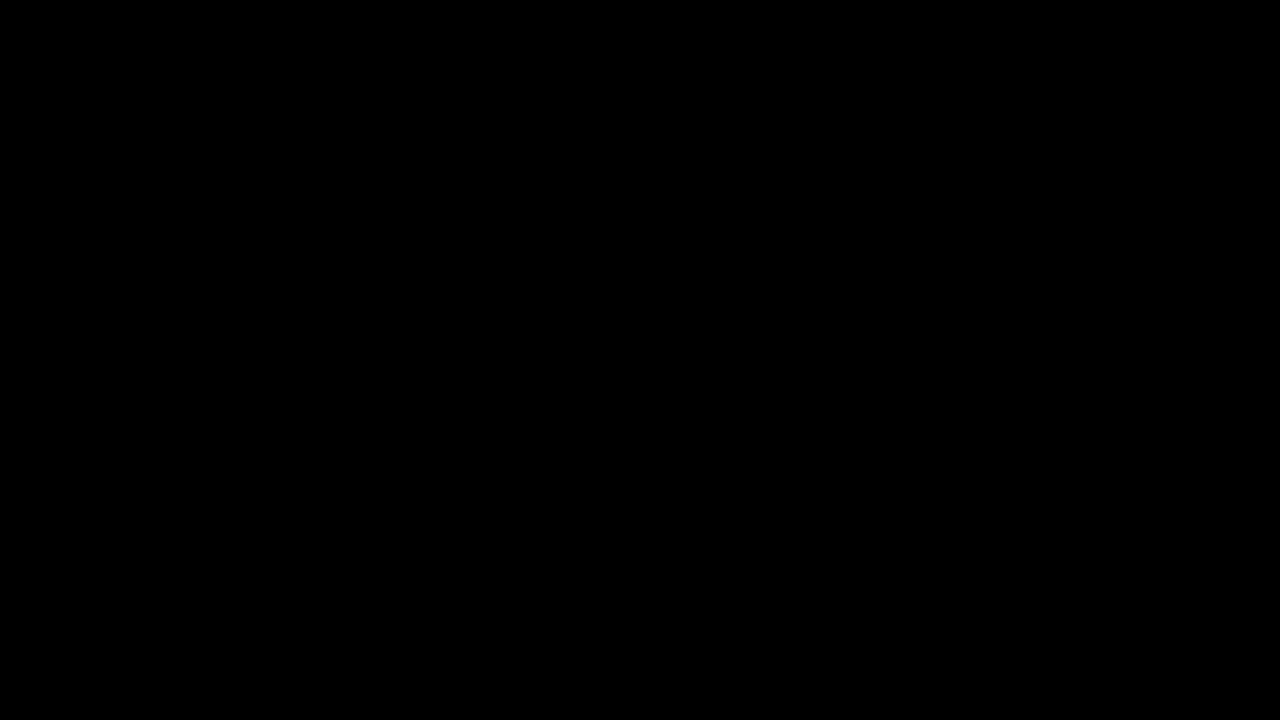

Entered license plate number 'K87HFT' on #MainContent_ctrlOverNightParking_txtPlate
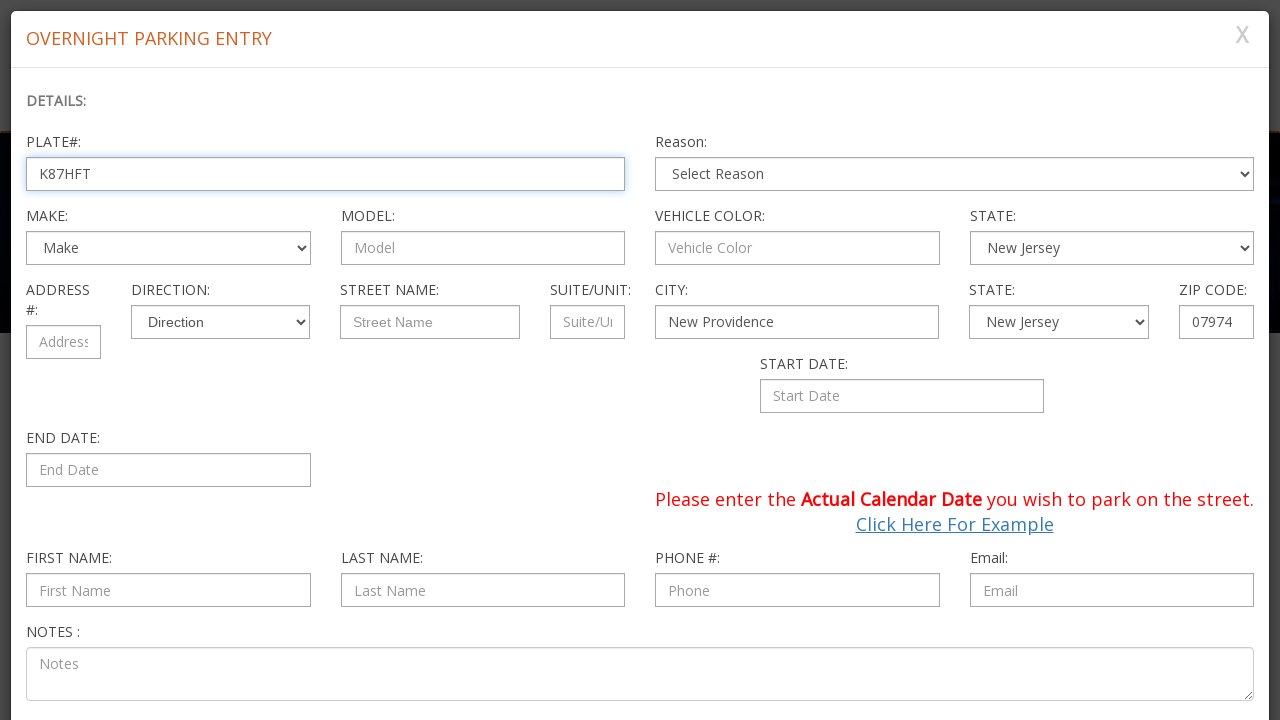

Selected 'Overnight Guest' as the reason on #MainContent_ctrlOverNightParking_ddlReason
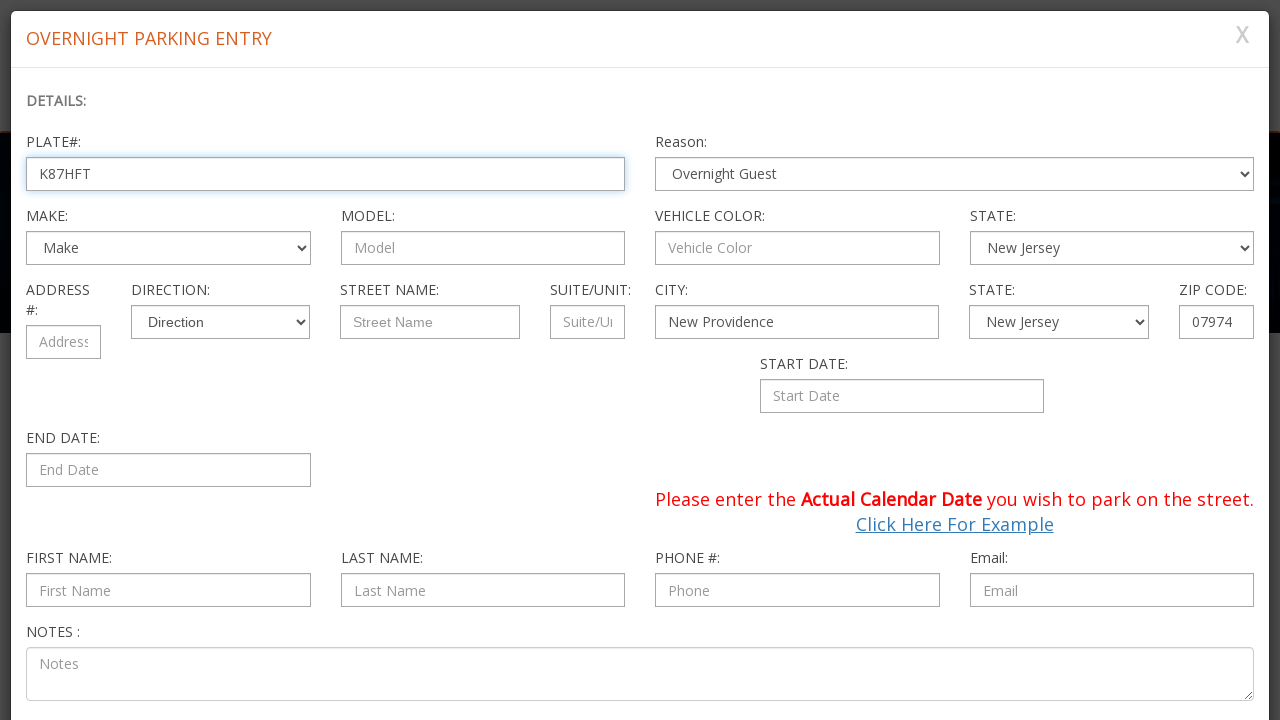

Selected 'Honda' as the car make on #MainContent_ctrlOverNightParking_ddlMake
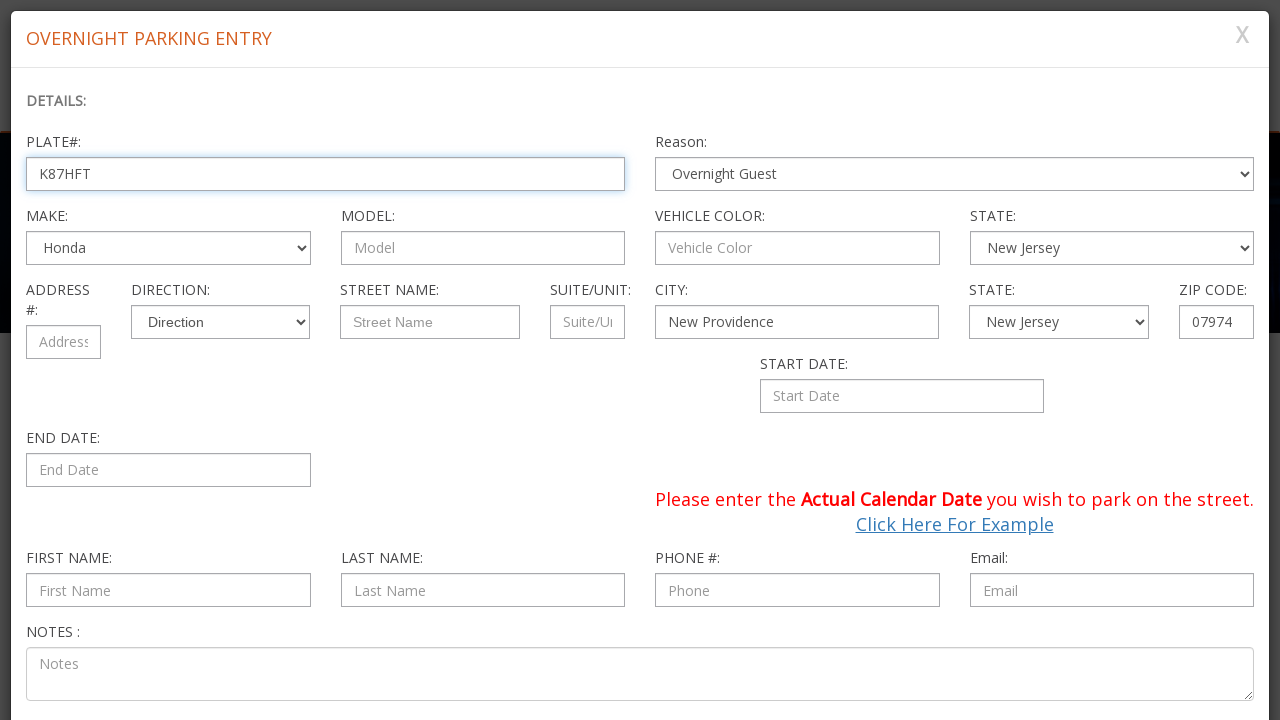

Entered car model 'Civic' on #MainContent_ctrlOverNightParking_txtModel
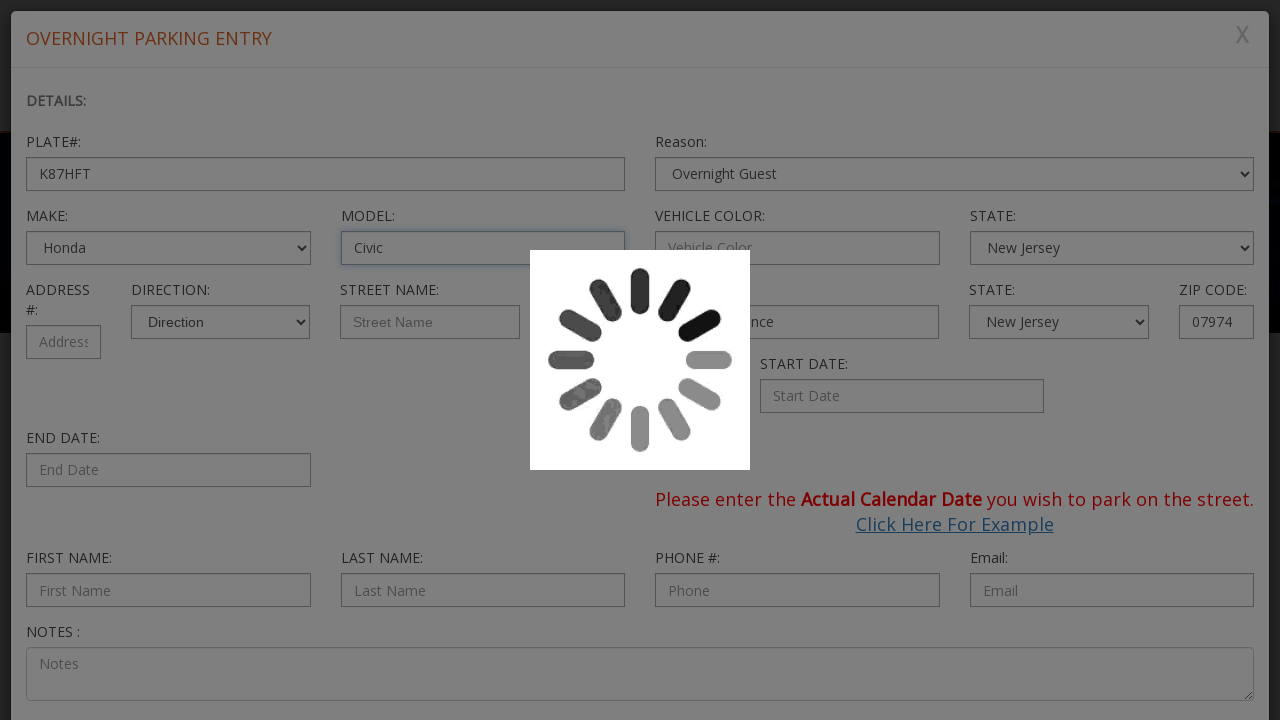

Entered vehicle color 'Blue' on #MainContent_ctrlOverNightParking_txtVehicleColor
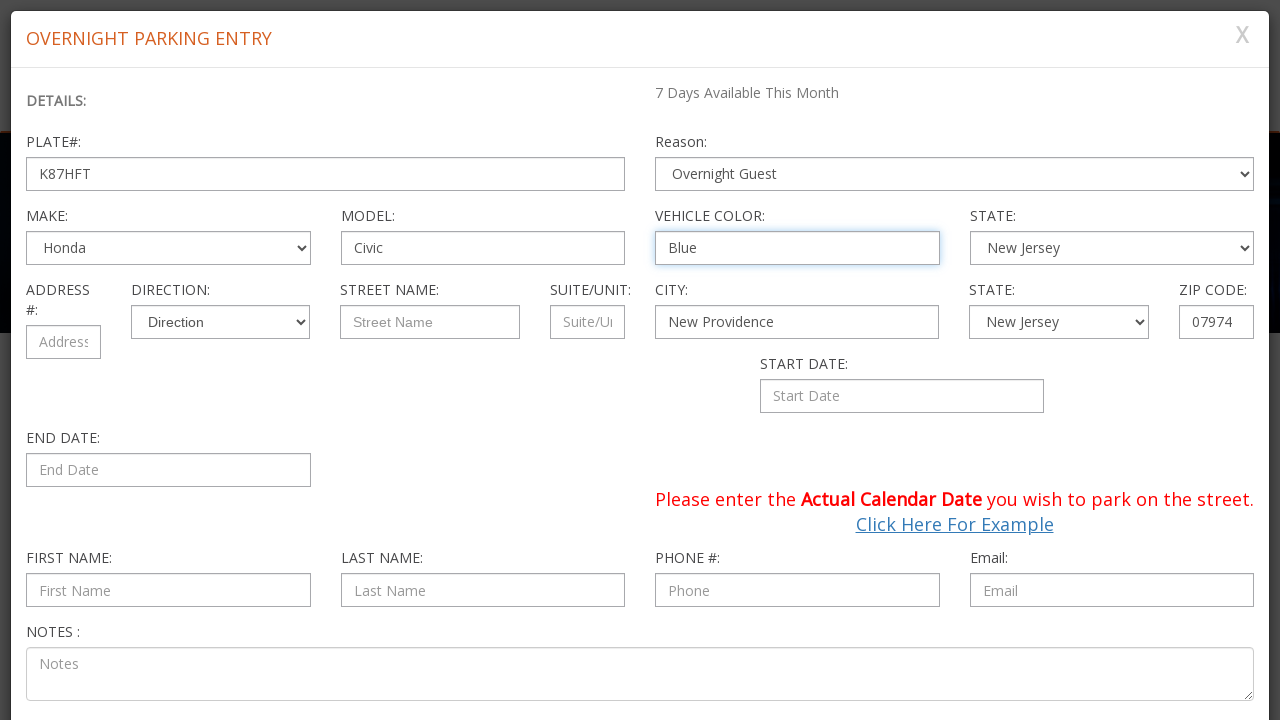

Selected 'New Jersey' as the state on #MainContent_ctrlOverNightParking_ddlState
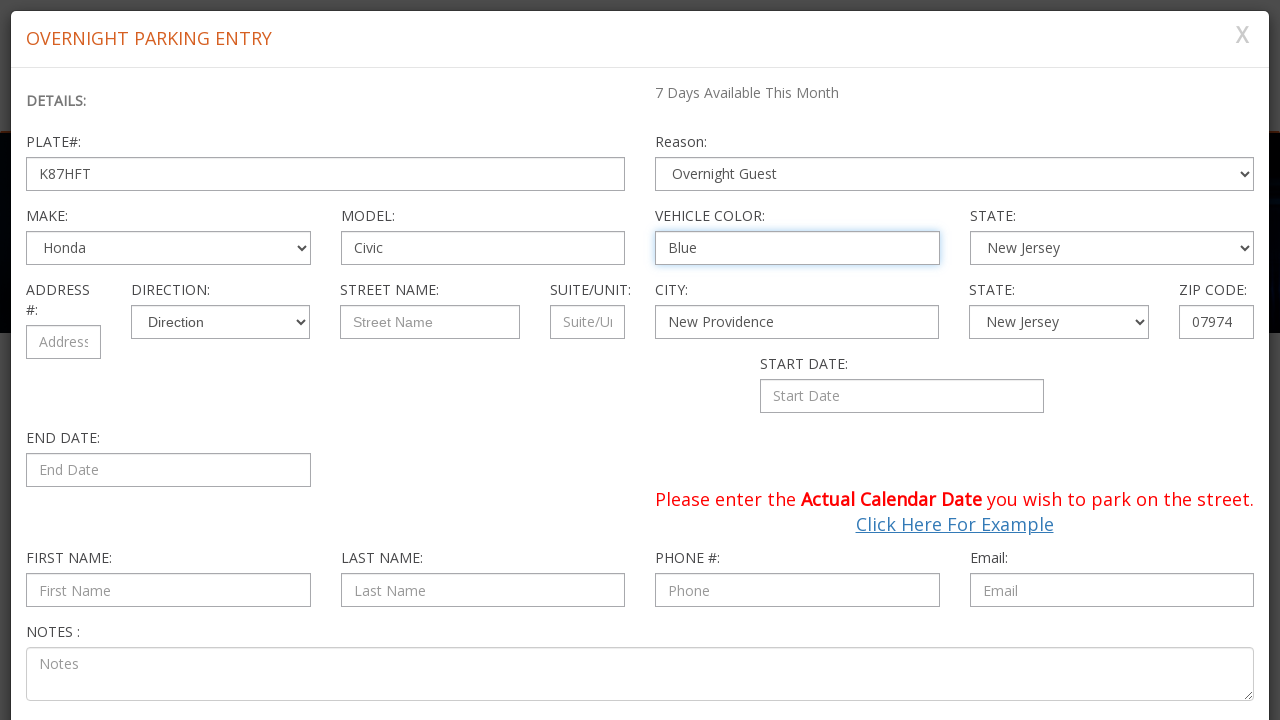

Entered street address number '123' on #MainContent_ctrlOverNightParking_txtAddress
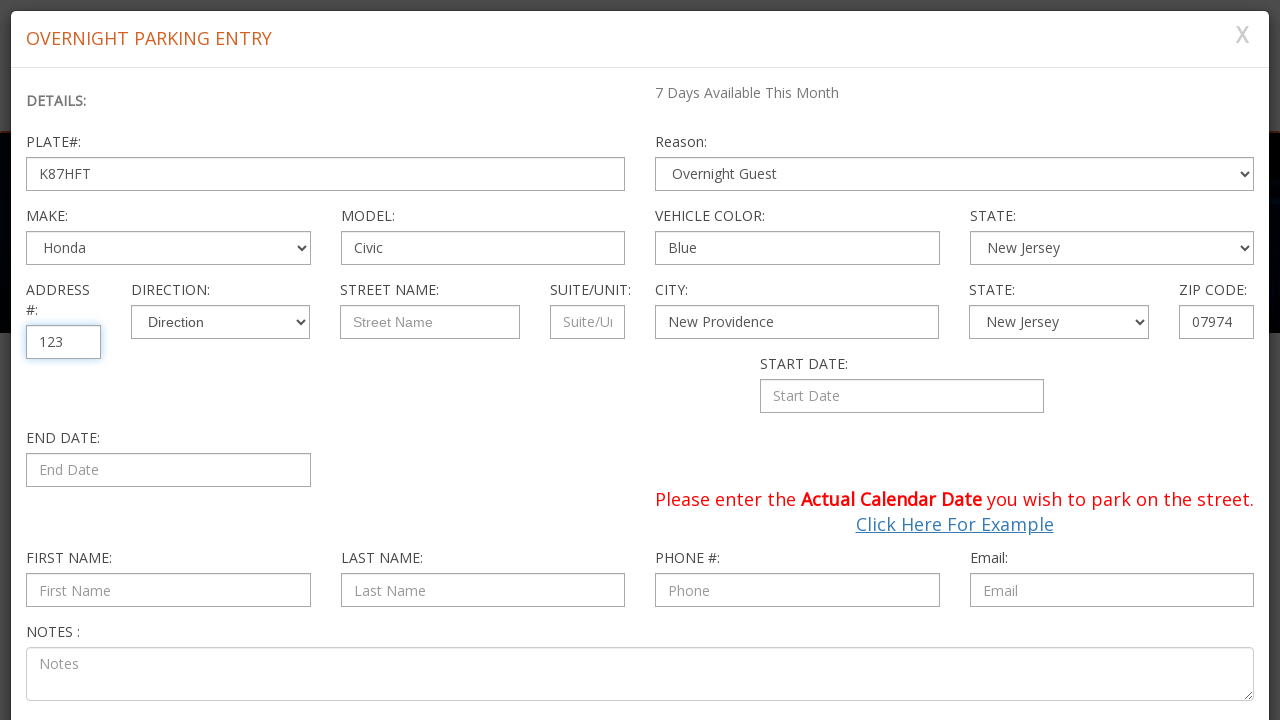

Selected 'West' as the direction on #MainContent_ctrlOverNightParking_ddlDirection
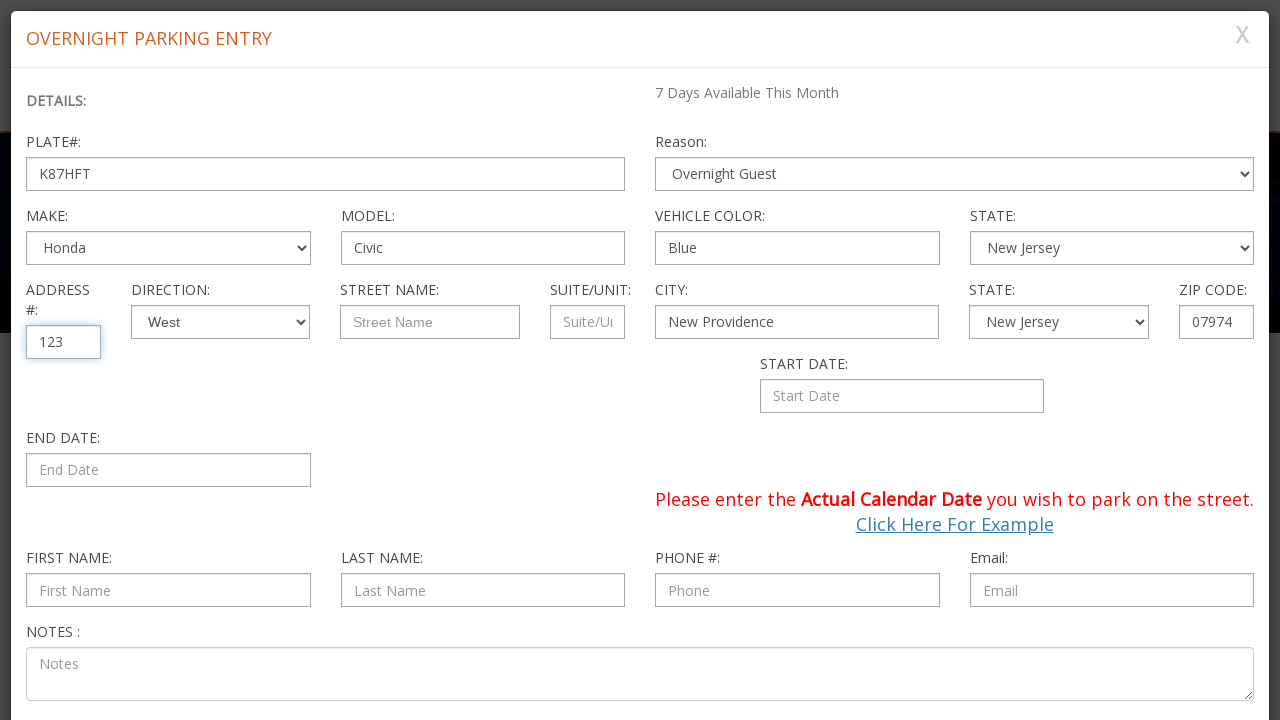

Entered street name 'Ethan Dr' on #MainContent_ctrlOverNightParking_txtStreetName
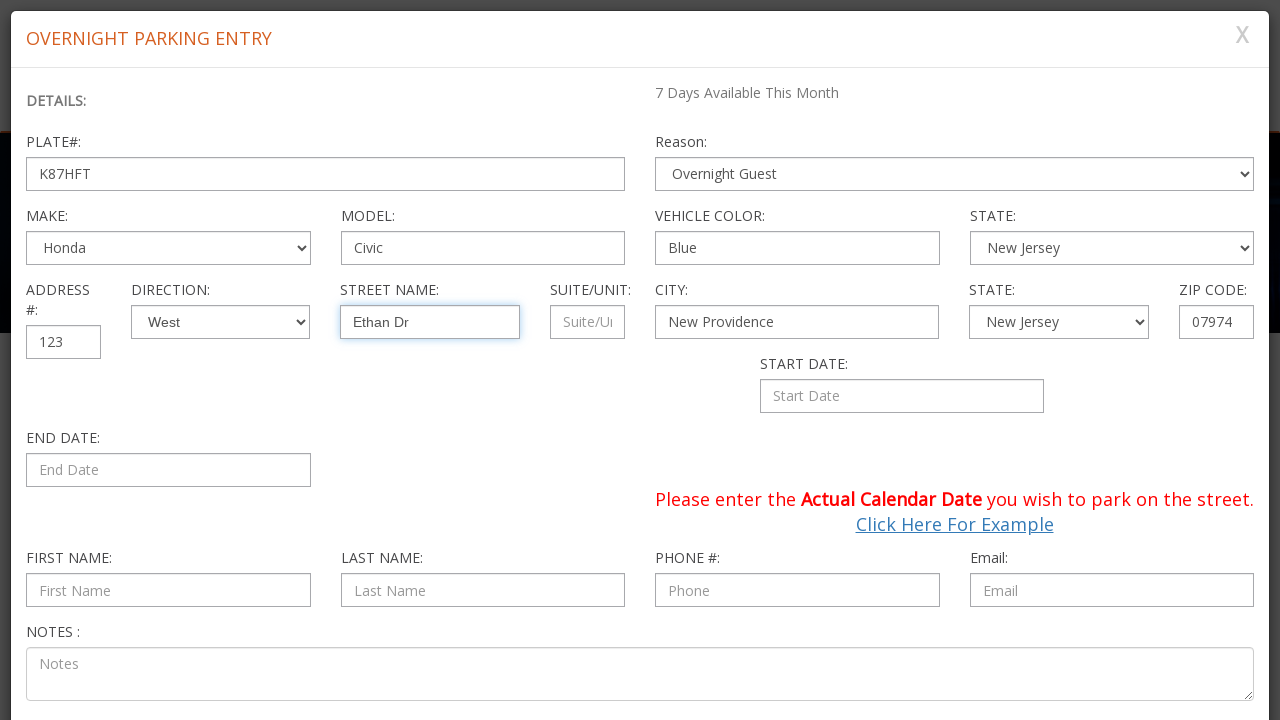

Waited for autocomplete suggestion 'ETHAN DR' to appear
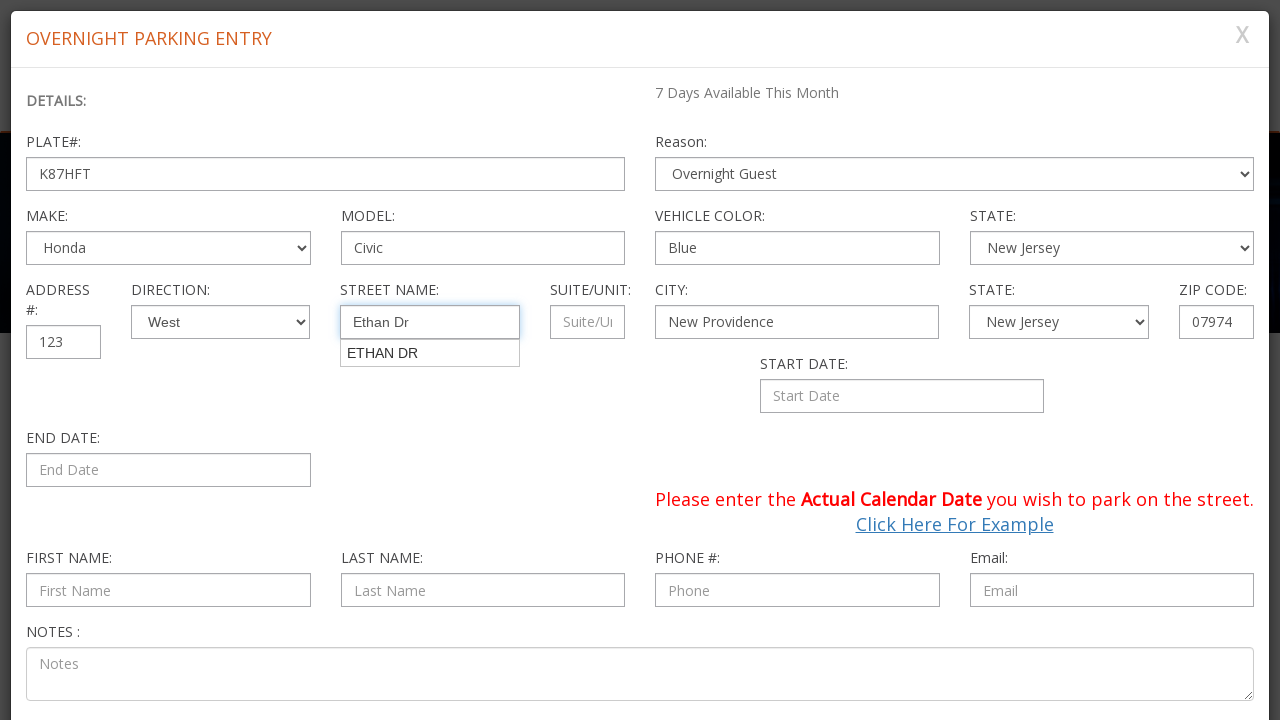

Selected 'ETHAN DR' from autocomplete suggestions at (430, 353) on xpath=//li[contains(text(), 'ETHAN DR')]
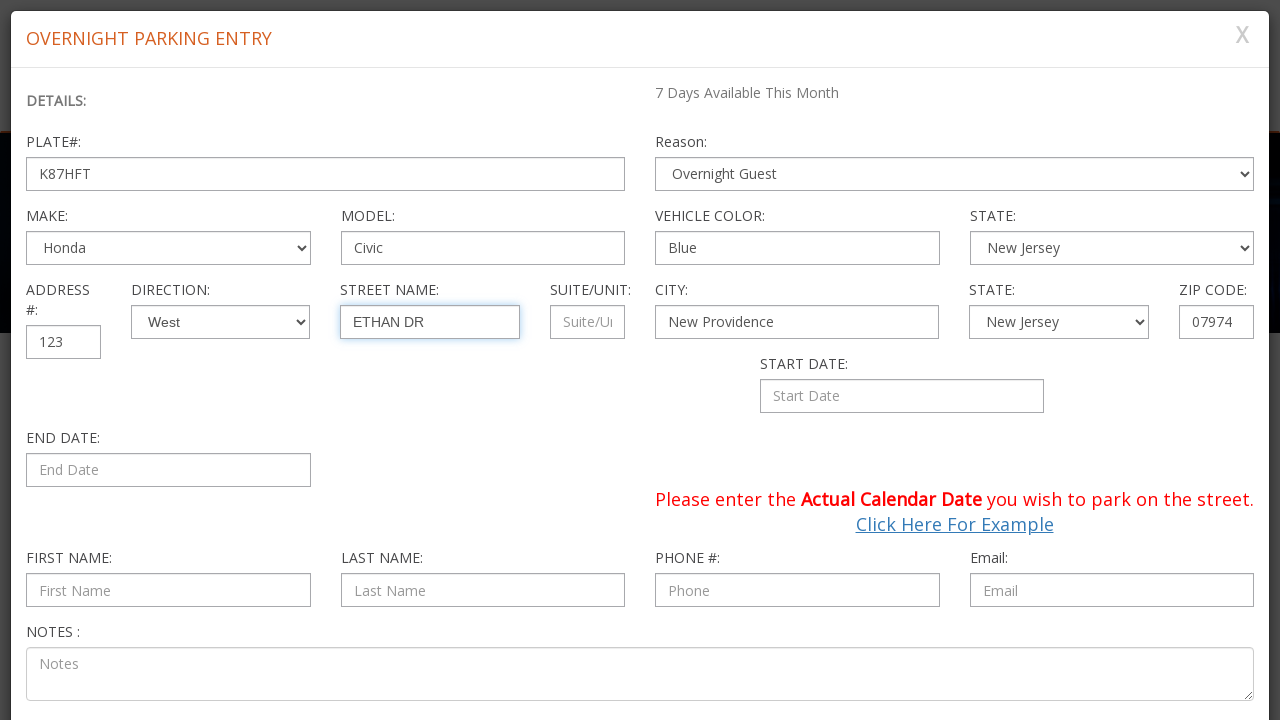

Entered suite/unit number '4B' on #MainContent_ctrlOverNightParking_txtSuite
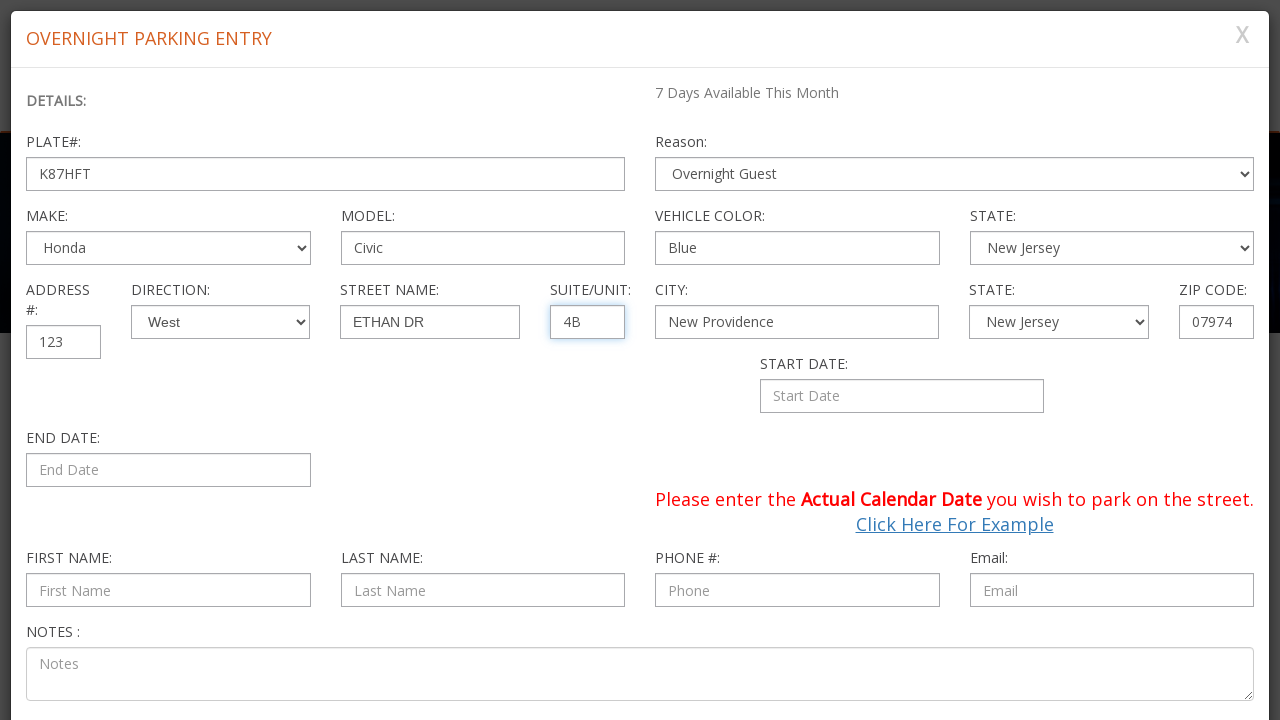

Entered zip code '07974' on #MainContent_ctrlOverNightParking_txtAddressZip
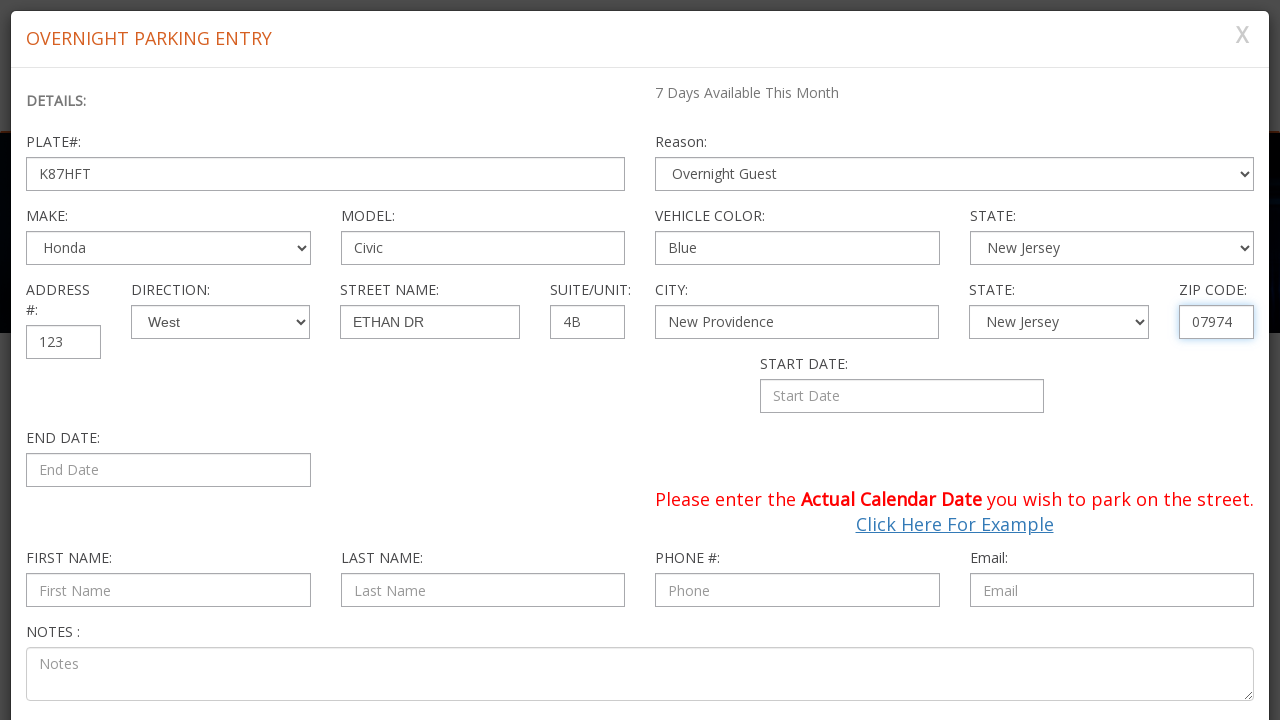

Clicked on start date picker at (902, 396) on #MainContent_ctrlOverNightParking_txtStartDate
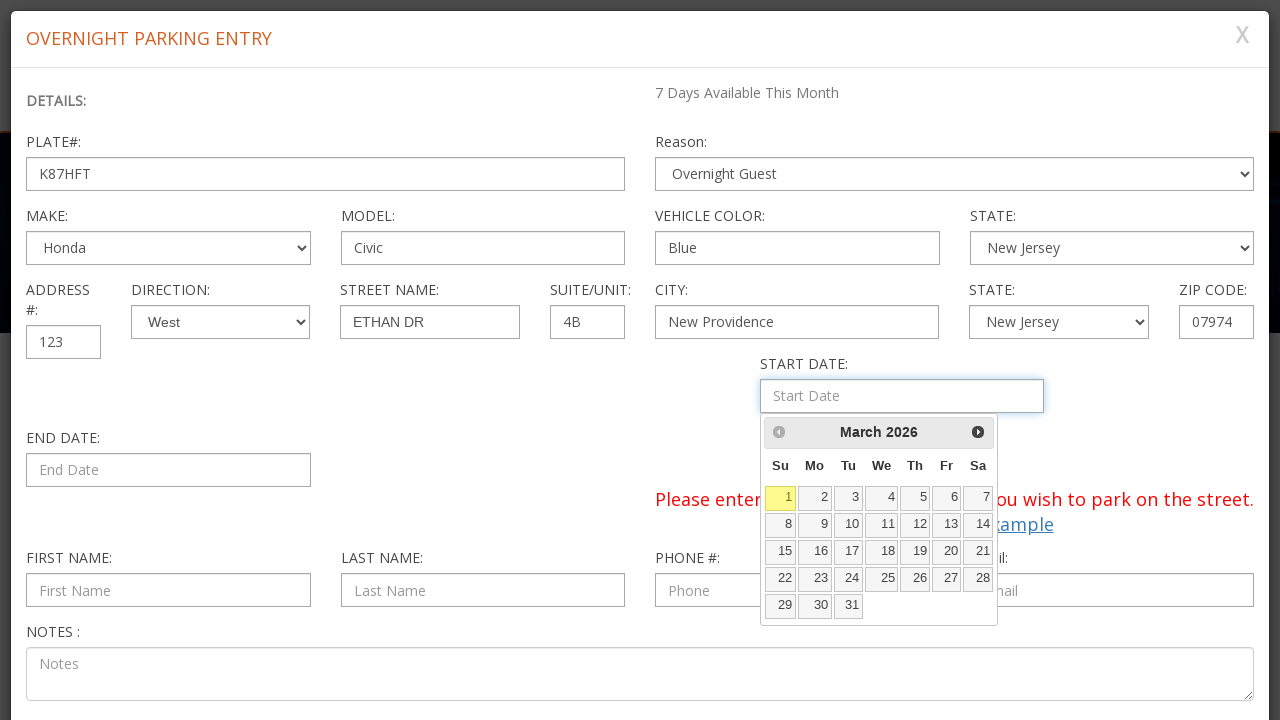

Date picker calendar appeared
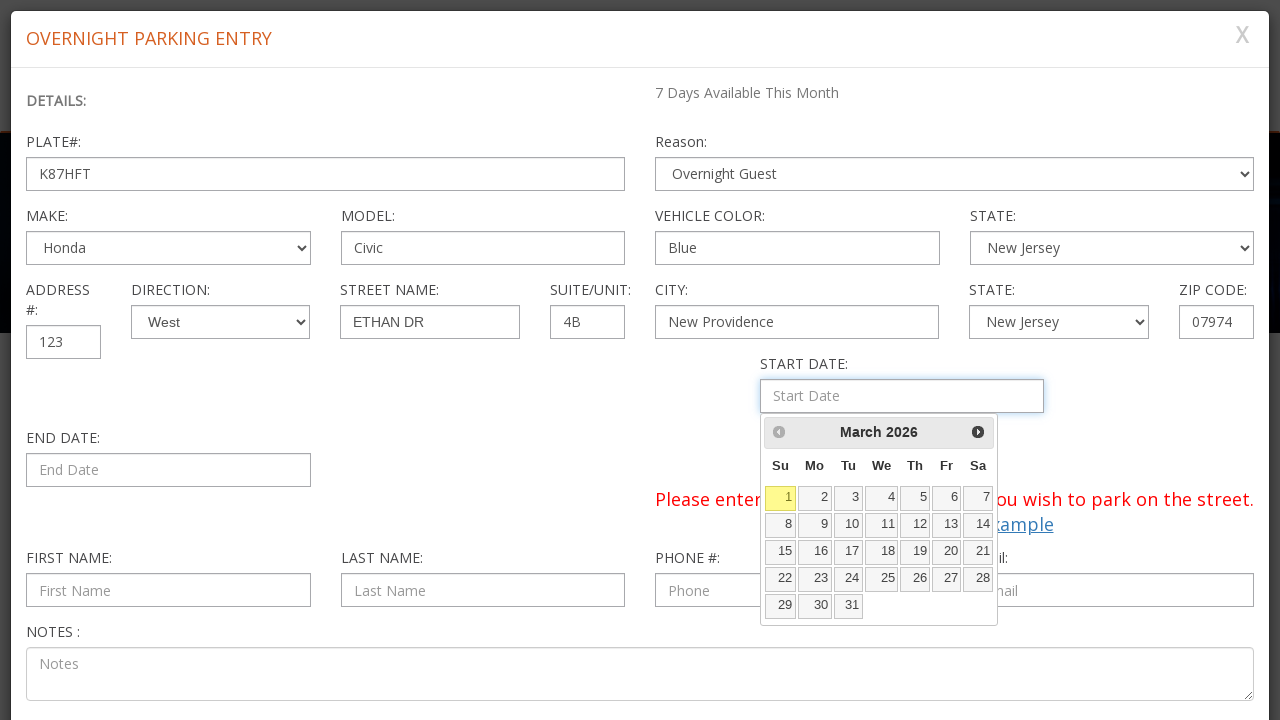

Selected highlighted date for start date at (780, 498) on .ui-state-highlight
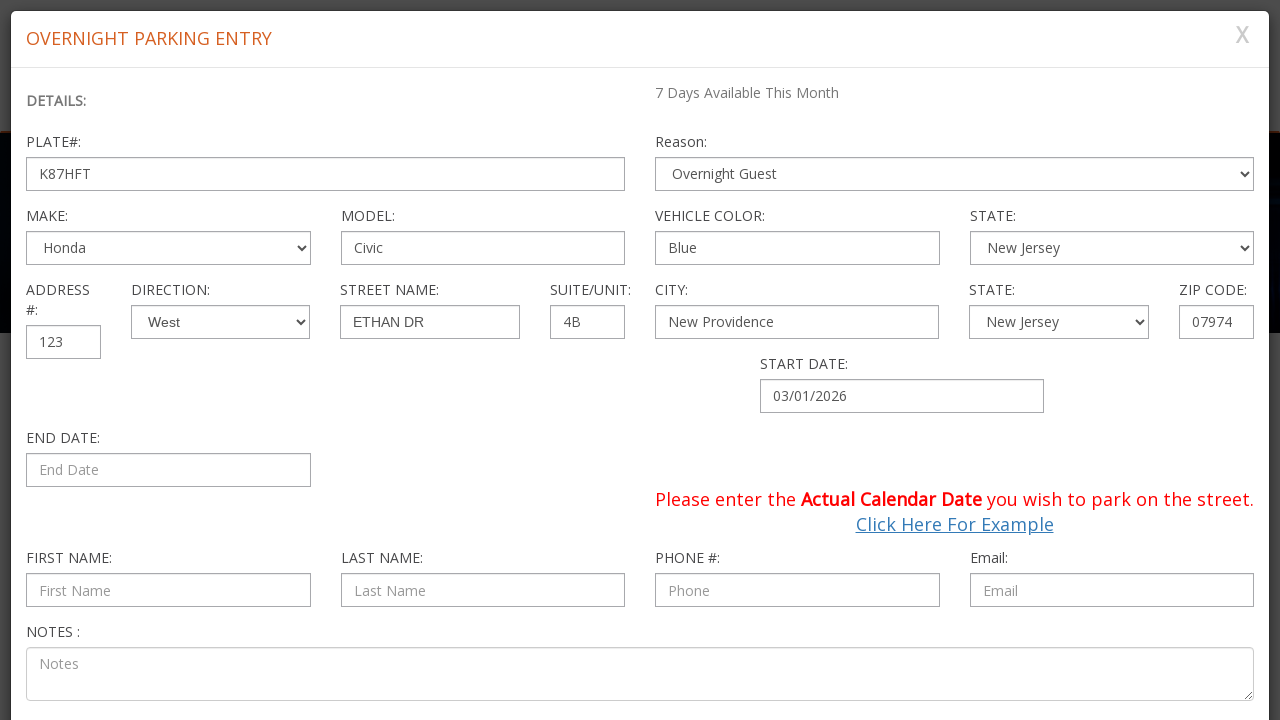

Clicked on end date picker at (168, 470) on #MainContent_ctrlOverNightParking_txtEndDate
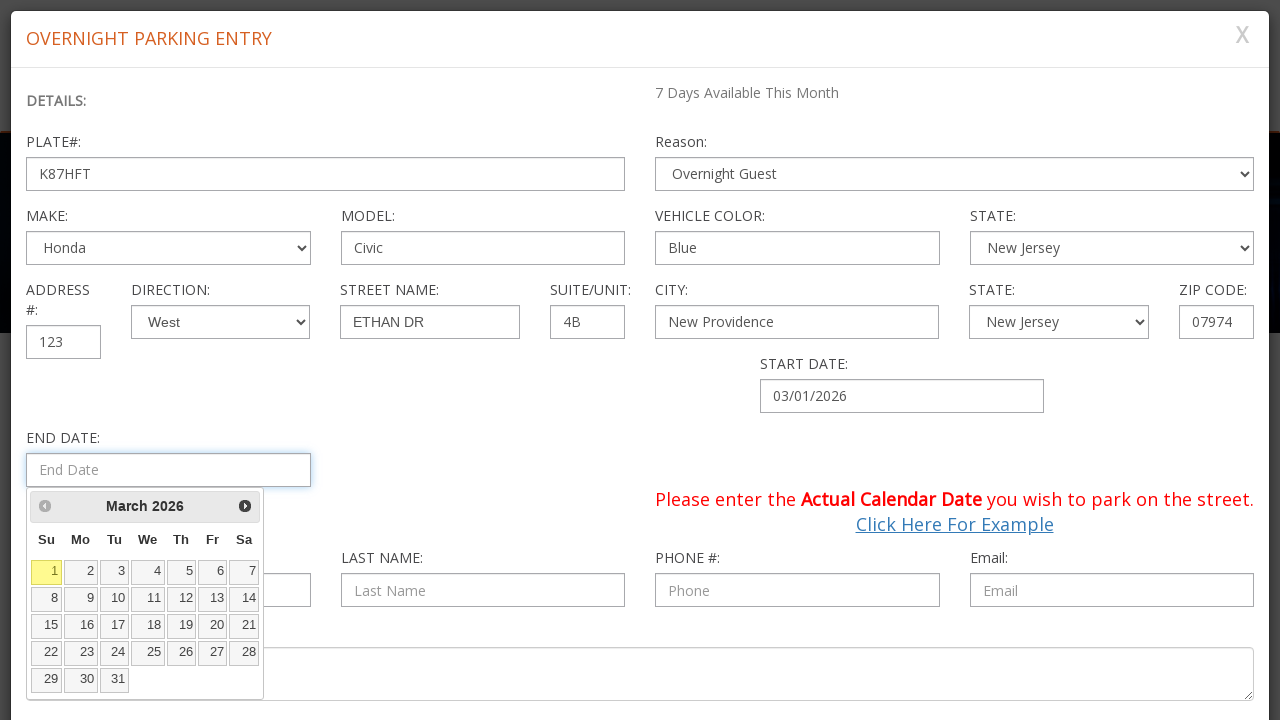

Date picker calendar appeared for end date
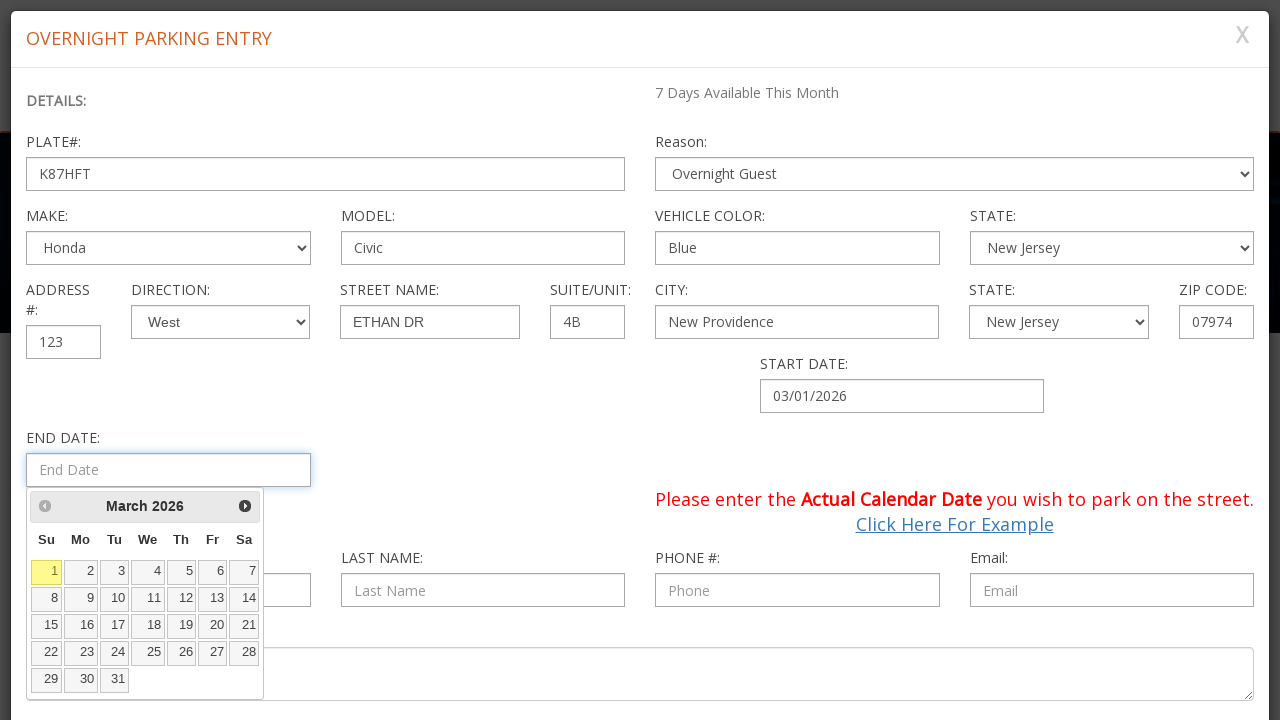

Selected highlighted date for end date at (46, 572) on .ui-state-highlight
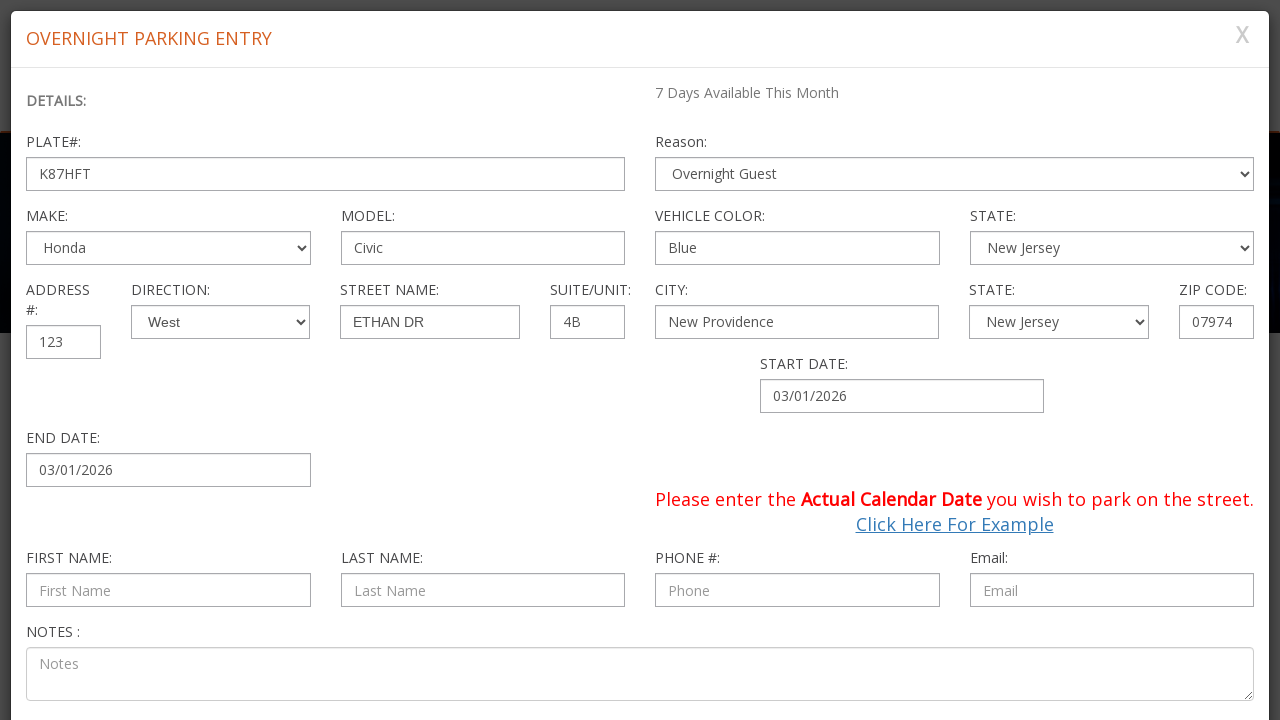

Entered first name 'Michael' on #MainContent_ctrlOverNightParking_txtFirstName
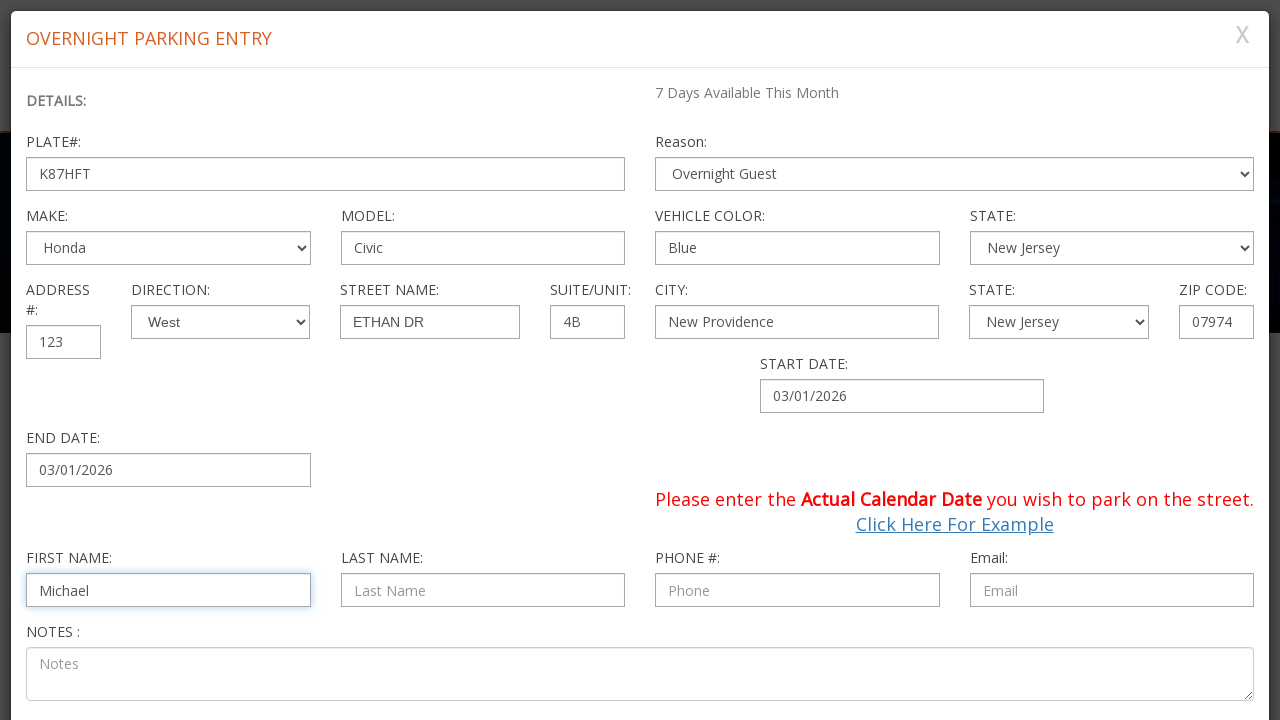

Entered last name 'Johnson' on #MainContent_ctrlOverNightParking_txtLastName
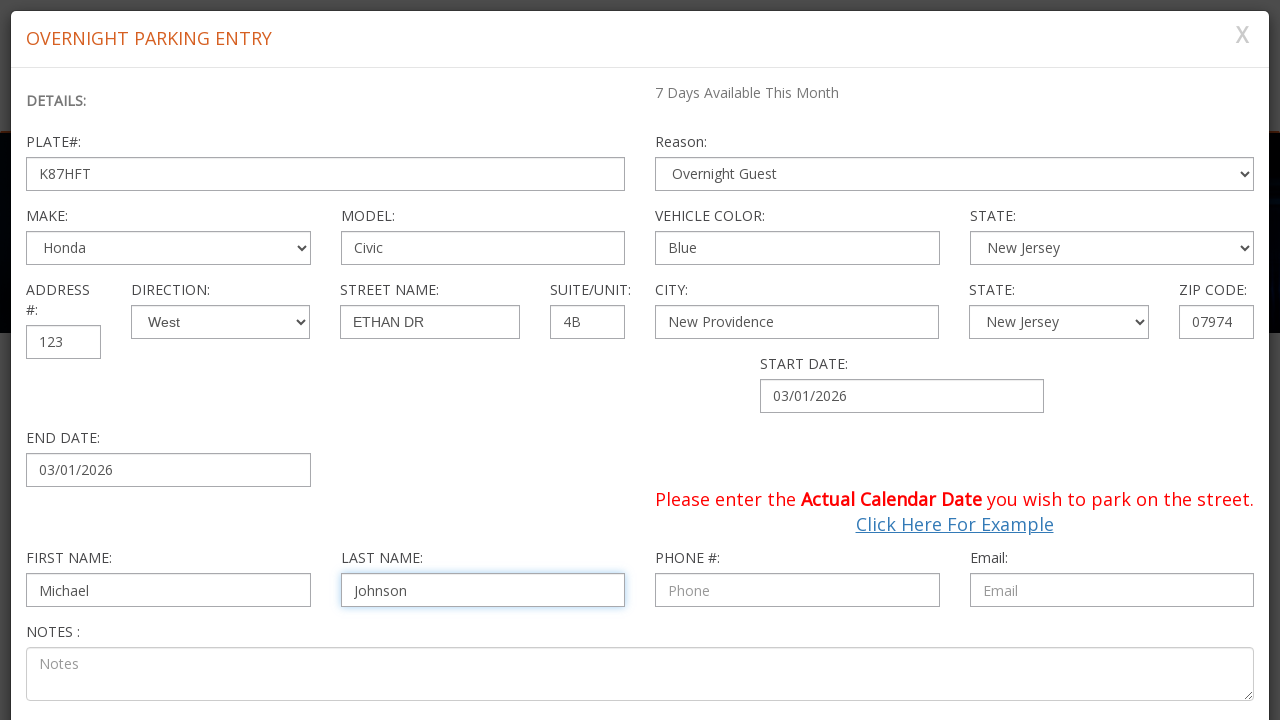

Entered phone number '908-555-1234' on #MainContent_ctrlOverNightParking_txtPhone
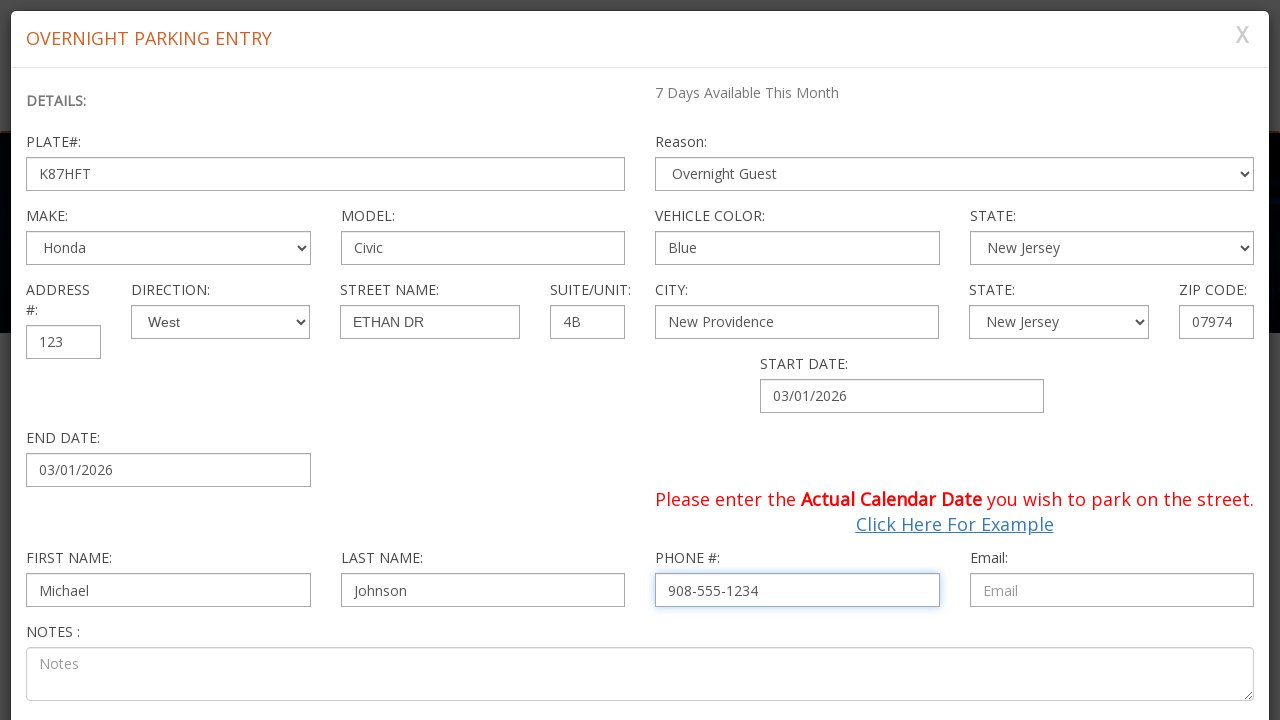

Entered email address 'mjohnson42@example.com' on #MainContent_ctrlOverNightParking_txtEmail
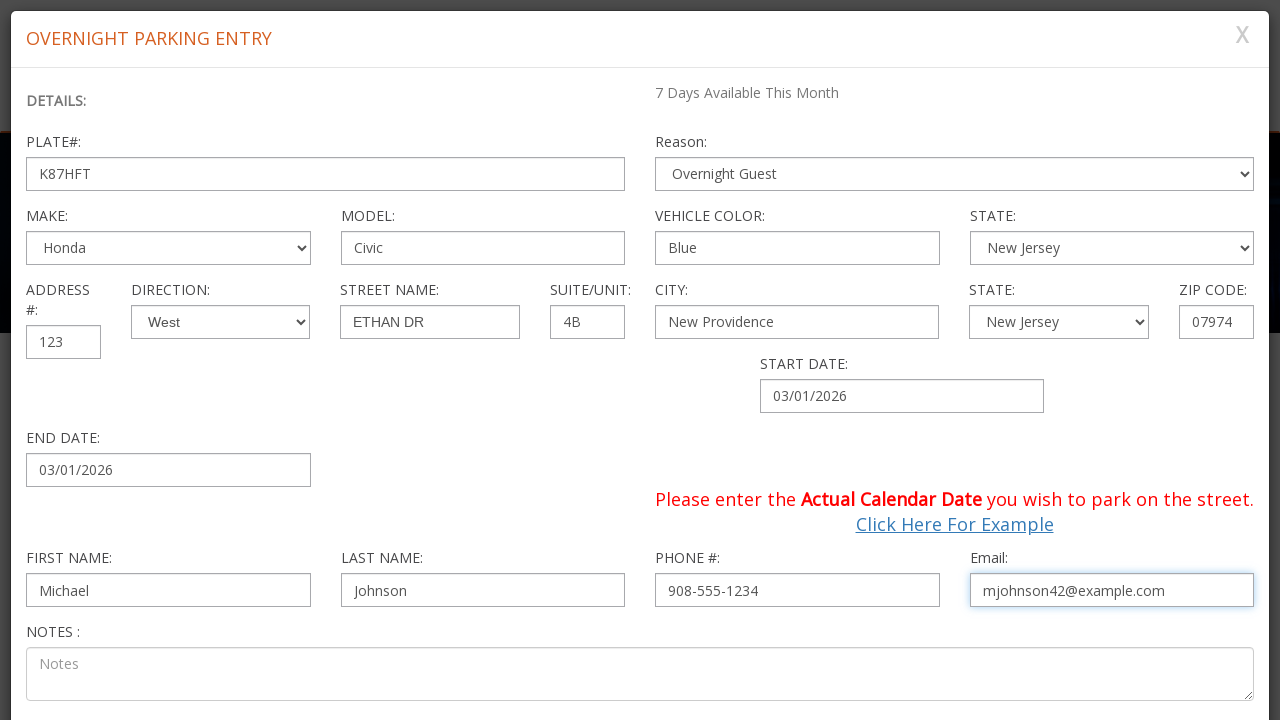

Submit button is ready and visible
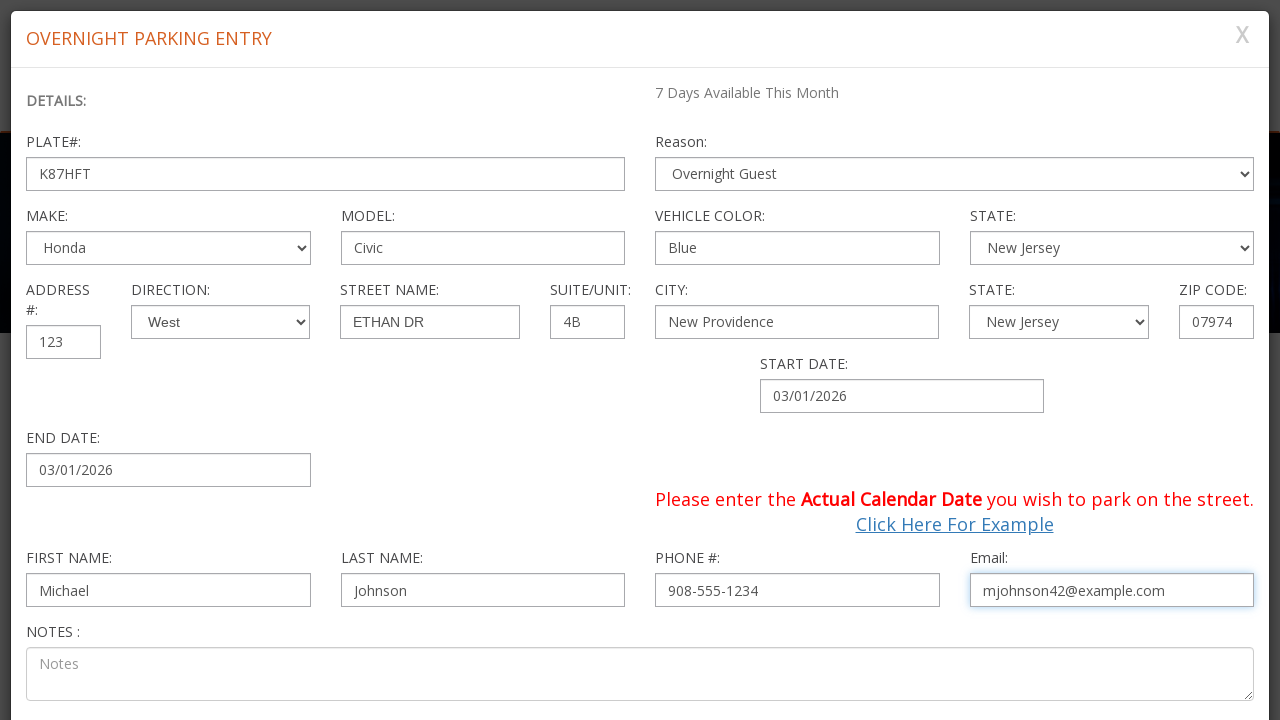

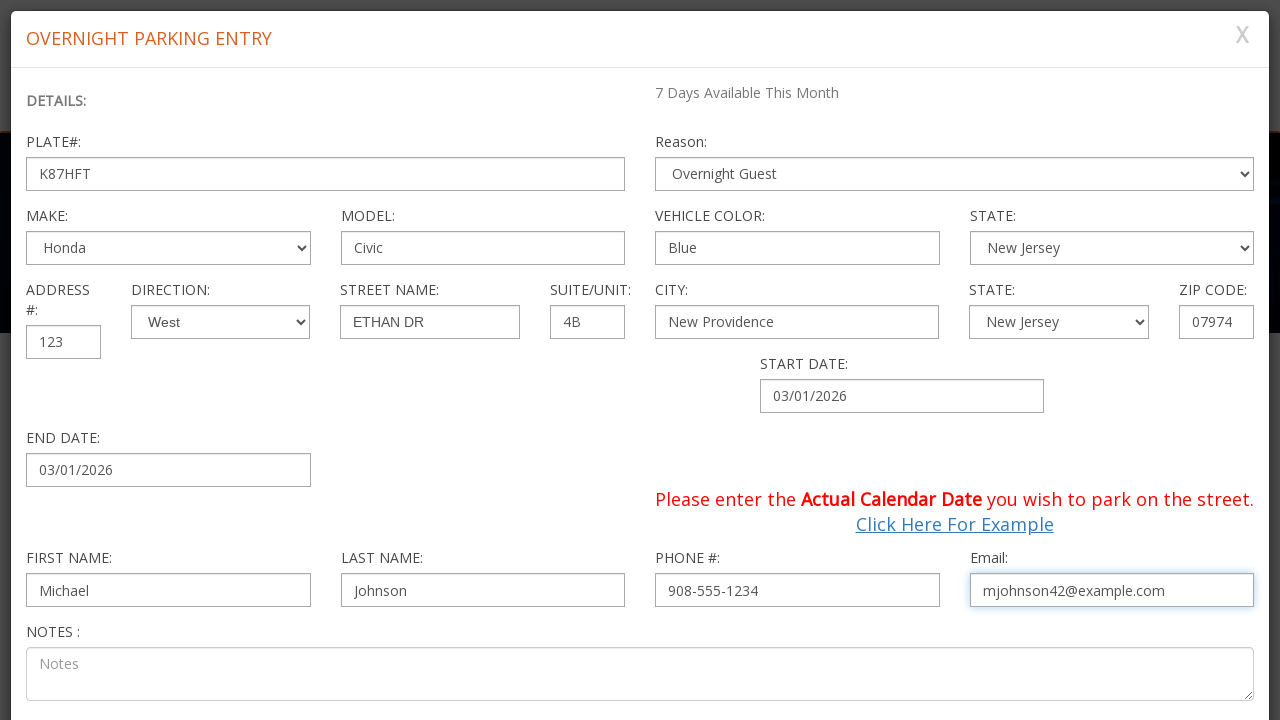